Tests various locator strategies on a practice website by filling login forms, triggering error messages, navigating to forgot password flow, filling reset form fields, and completing a successful login with checkboxes.

Starting URL: https://rahulshettyacademy.com/locatorspractice/

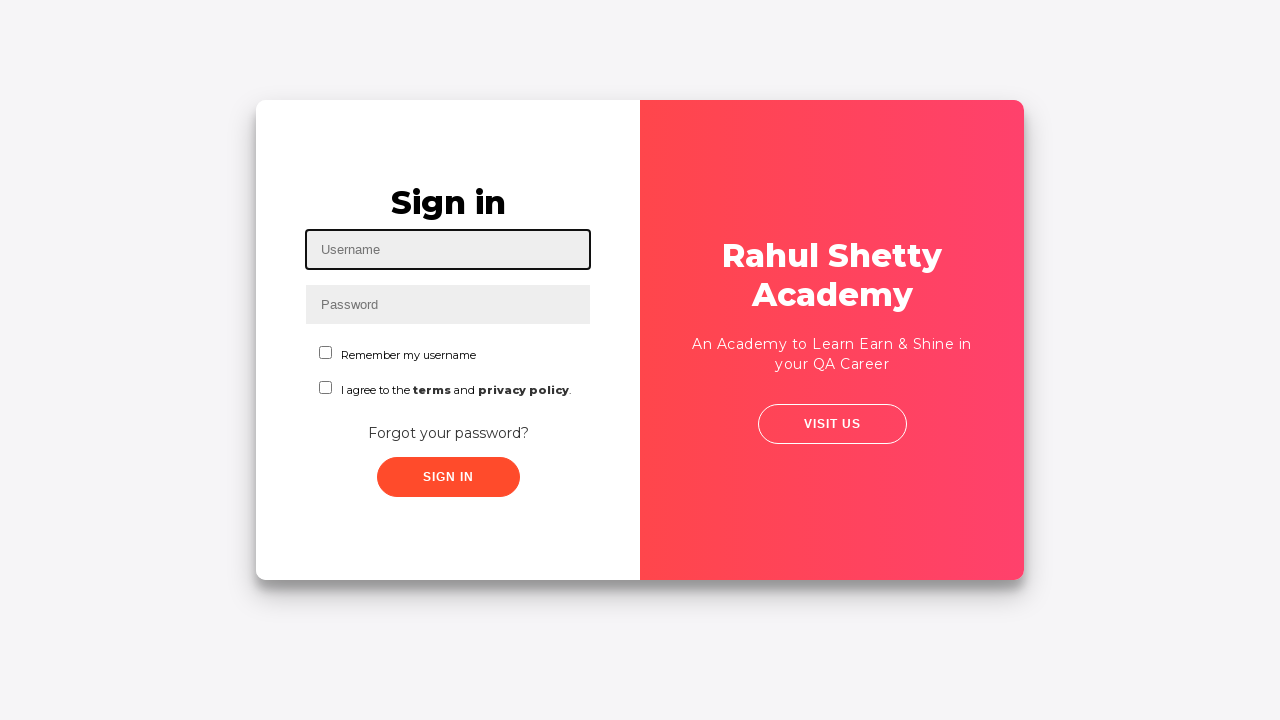

Filled username field with 'rahul' on #inputUsername
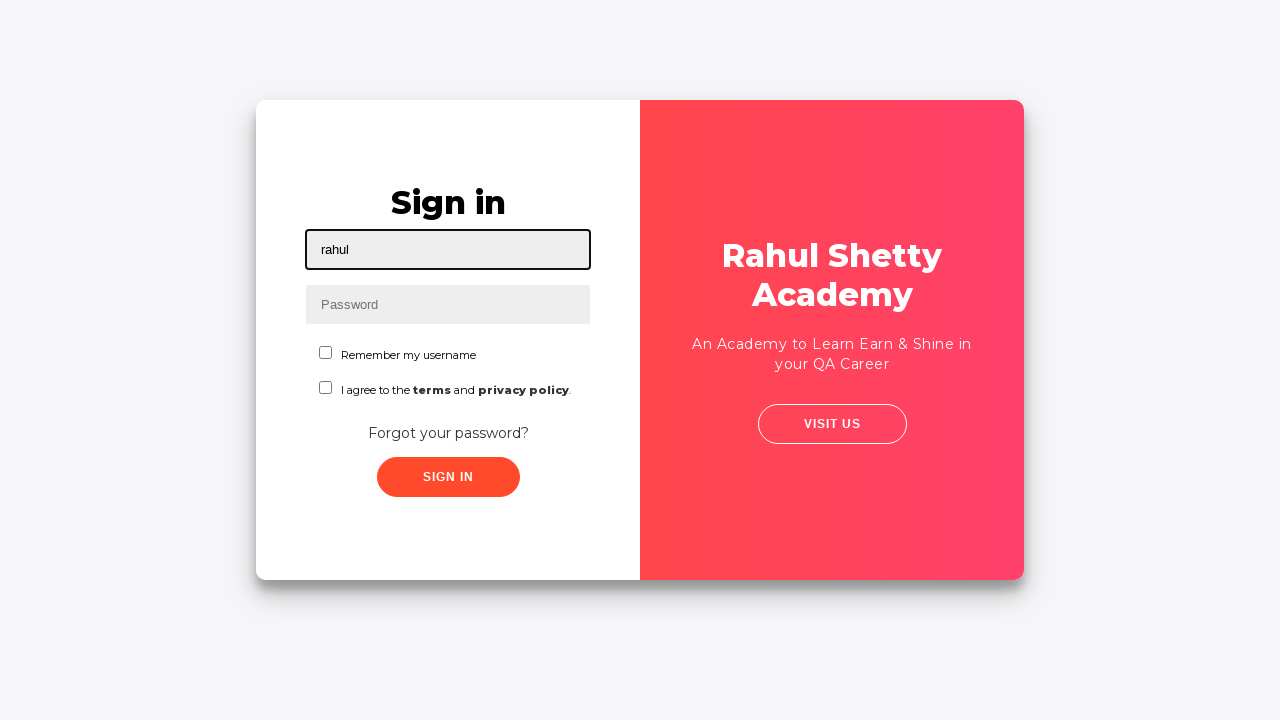

Filled password field with 'shetty' on input[name='inputPassword']
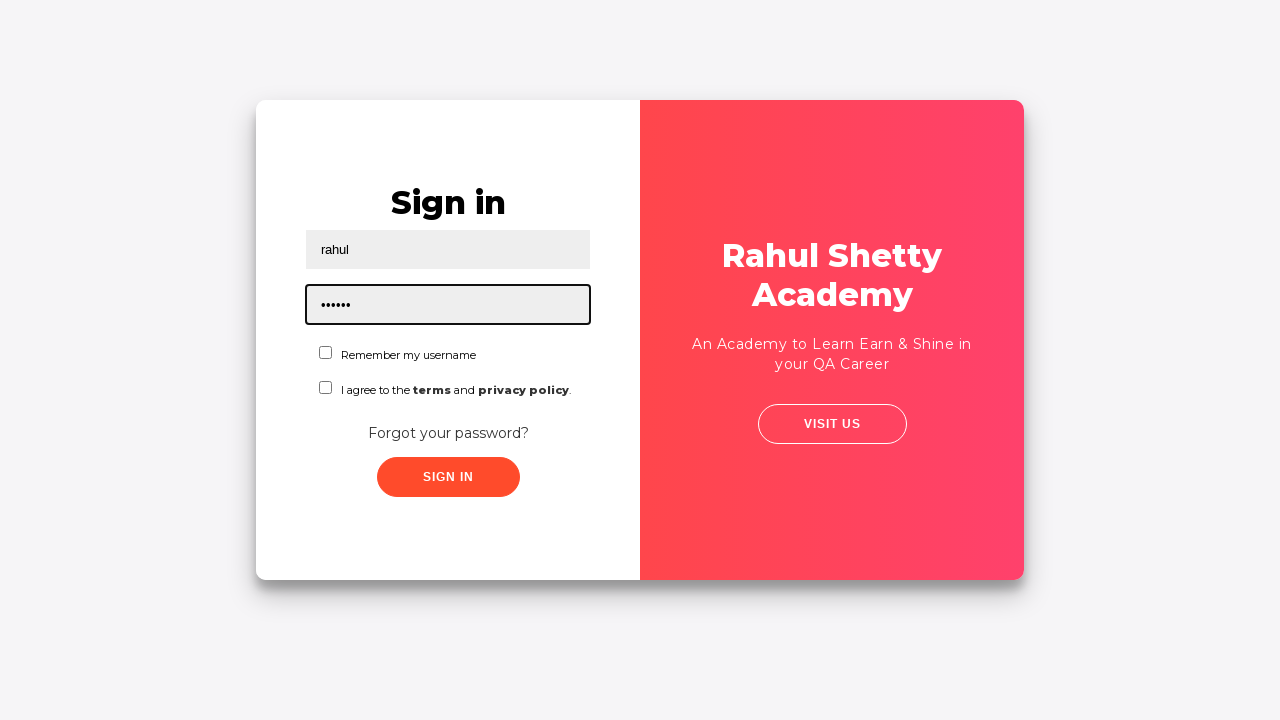

Clicked sign in button at (448, 477) on .signInBtn
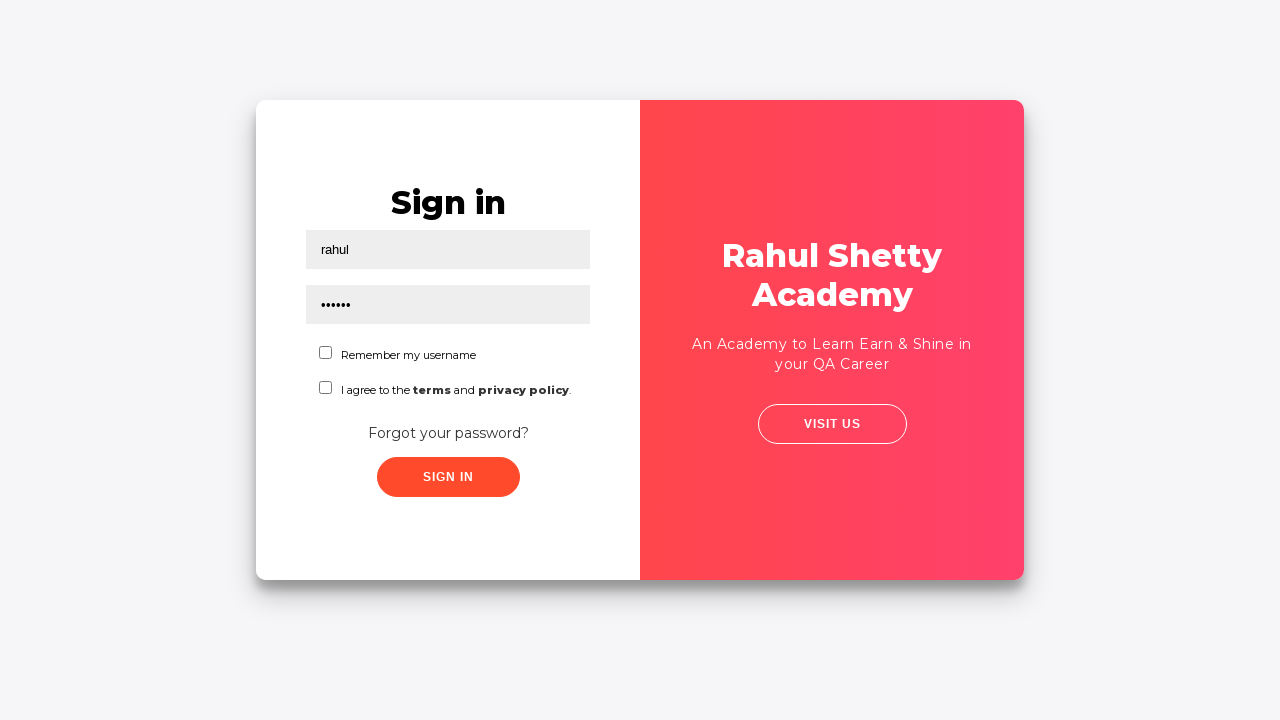

Error message appeared after failed login attempt
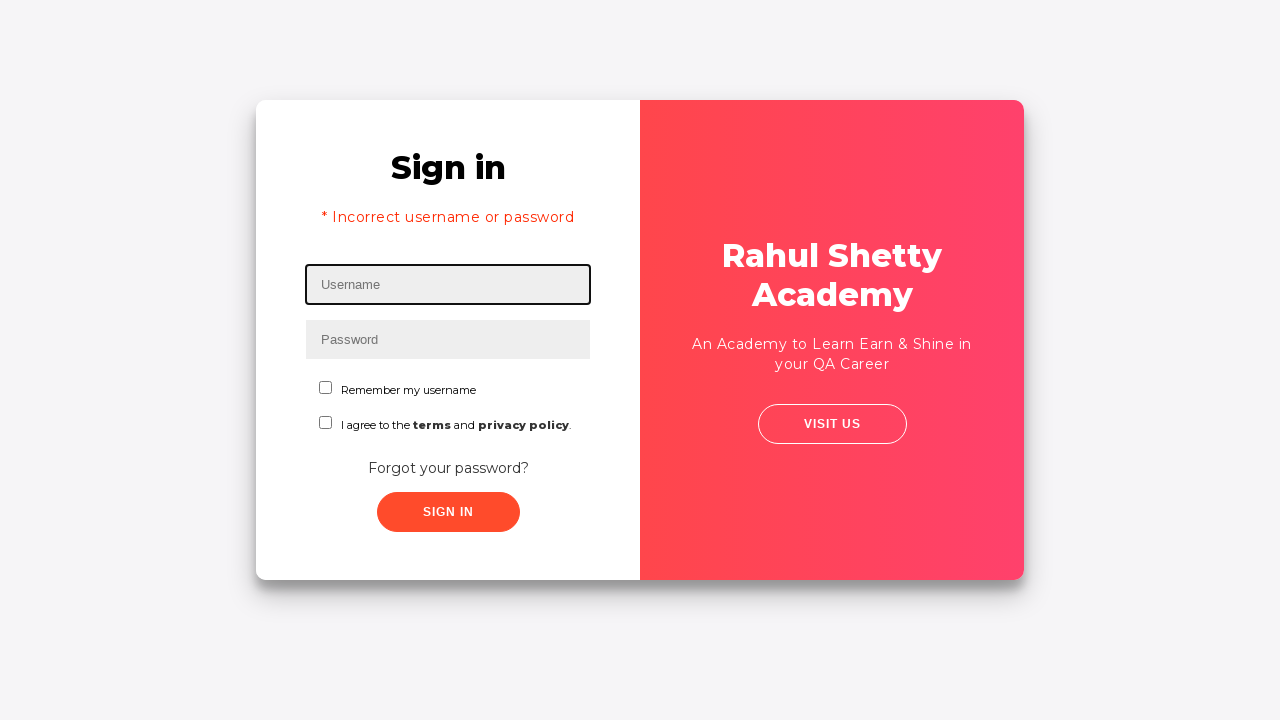

Clicked forgot password link at (448, 468) on text=Forgot your password?
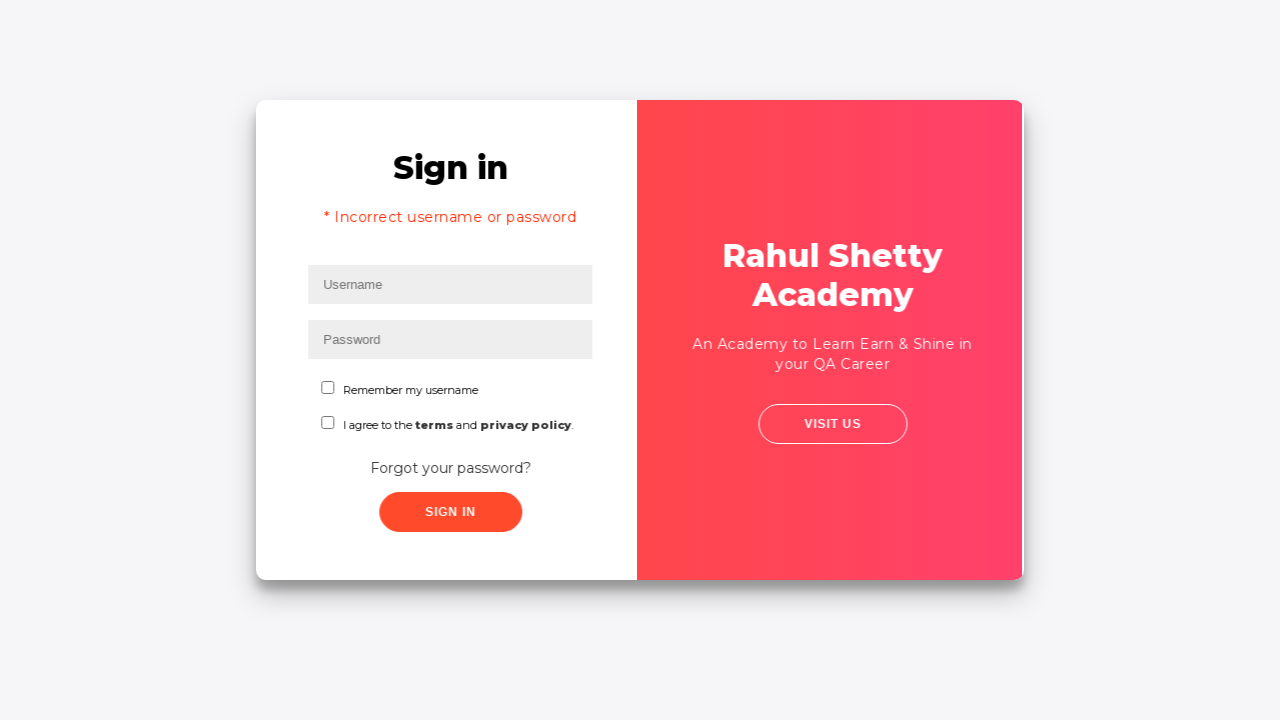

Waited for forgot password form to load
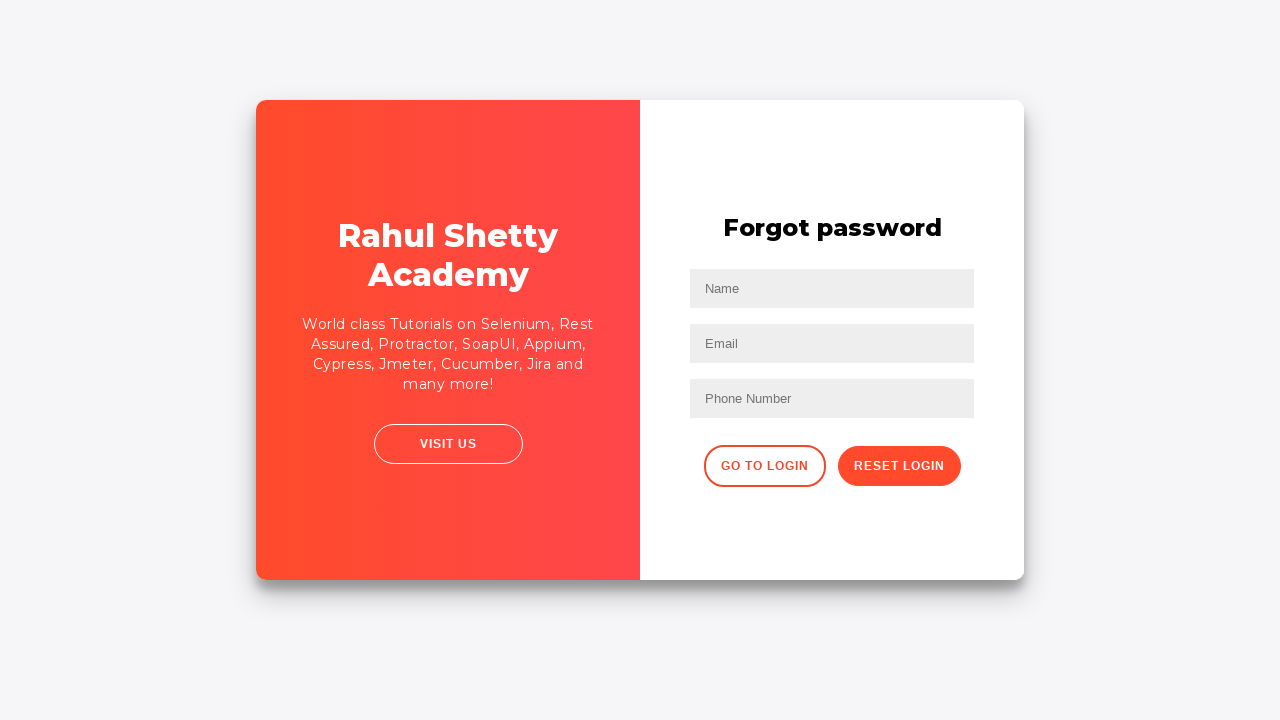

Filled name field with 'Rahul' on input[placeholder='Name']
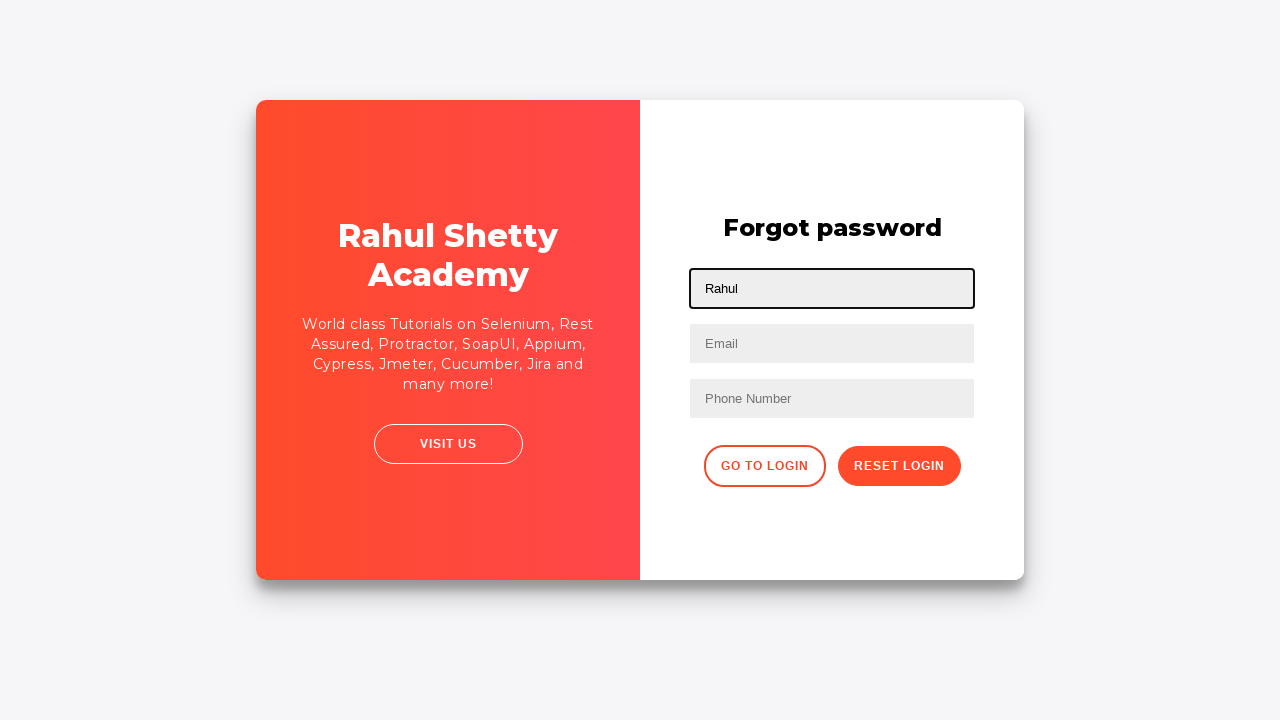

Filled email field with 'Rahul@gmail.com' on input[placeholder='Email']
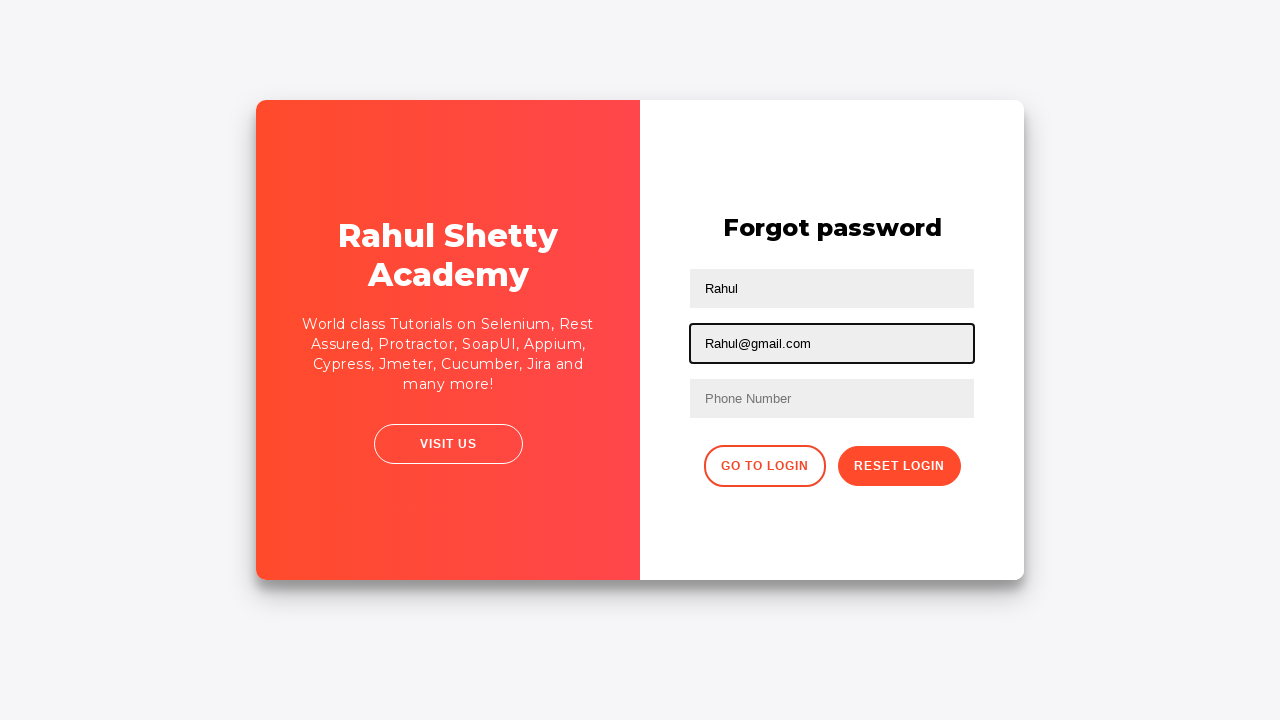

Cleared email field on input[placeholder='Email']
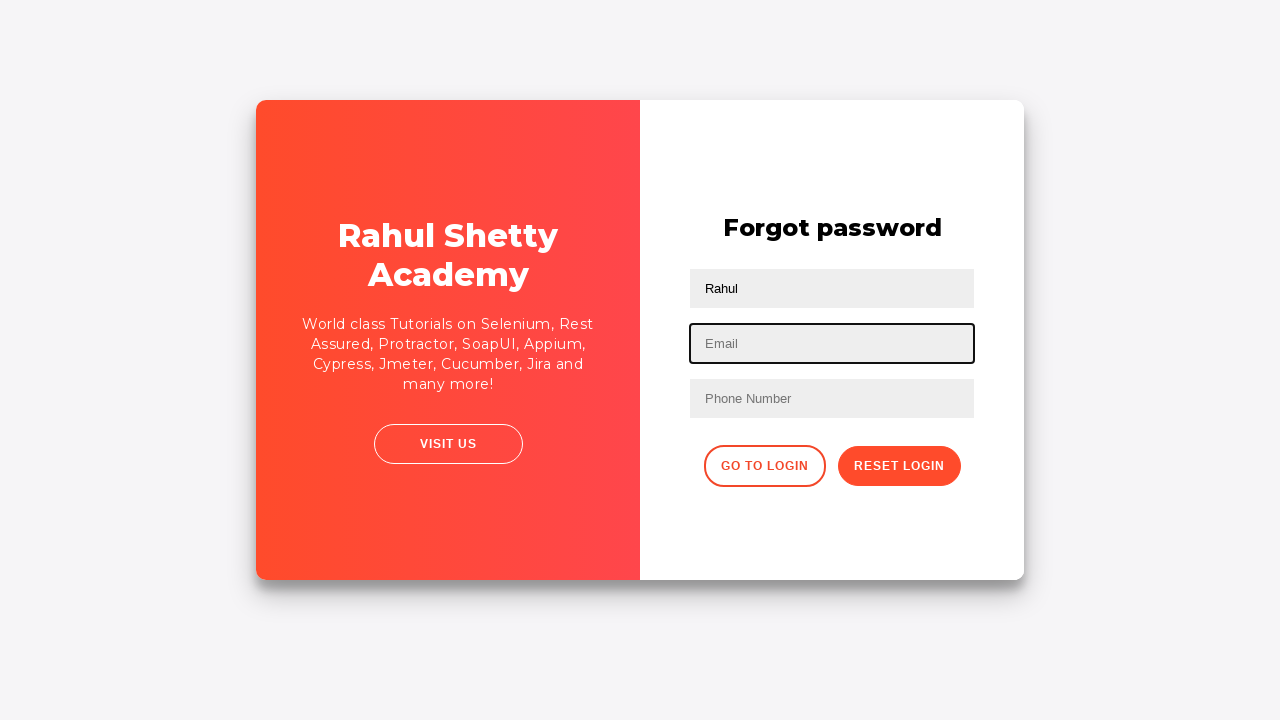

Filled email field with corrected email 'Rahulshetty@gmail.com' on input[placeholder='Email']
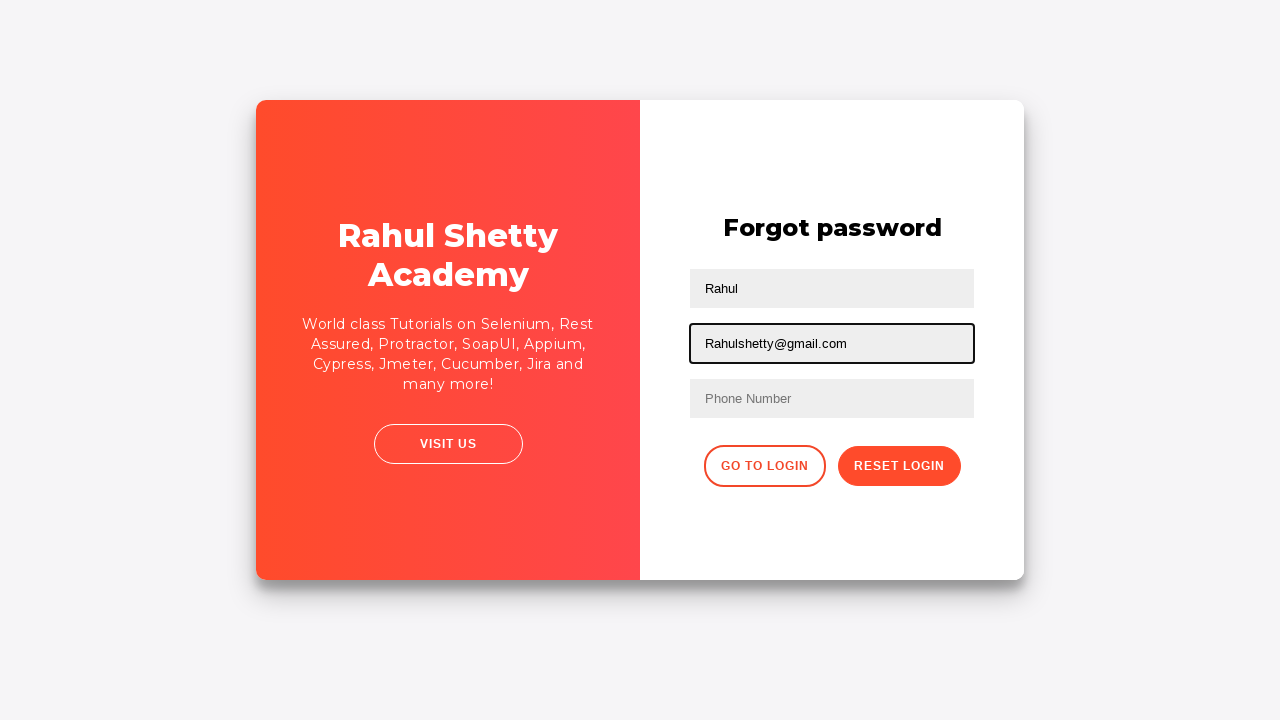

Filled phone number field with '8023456789' on form input:nth-of-type(3)
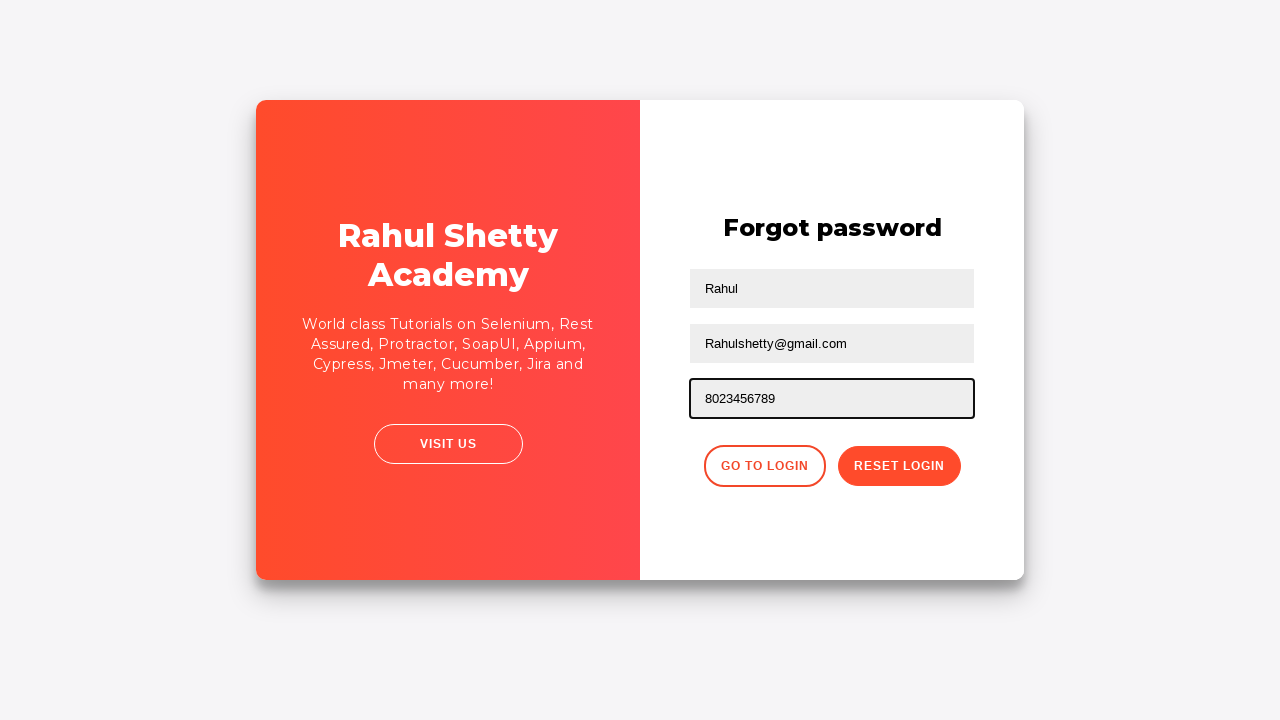

Clicked reset password button at (899, 466) on button.reset-pwd-btn
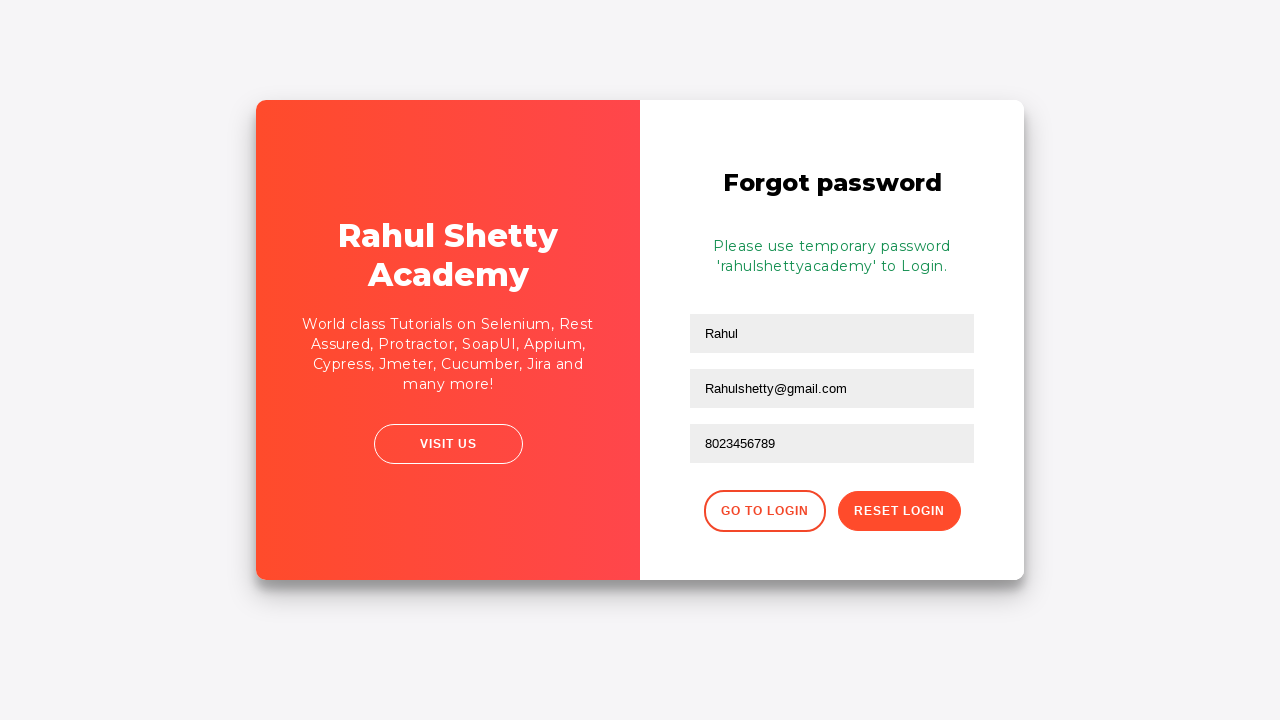

Password reset success message appeared
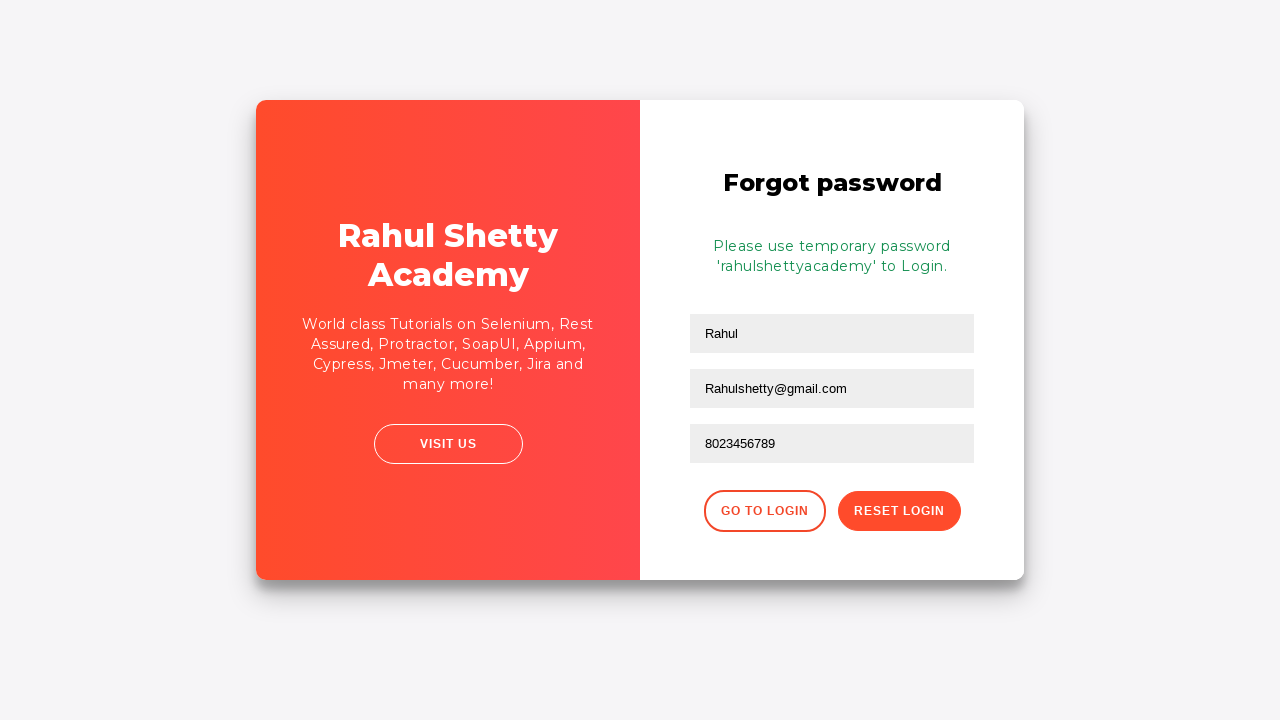

Clicked go to login button to return to login form at (764, 511) on .forgot-pwd-btn-conainer button:first-child
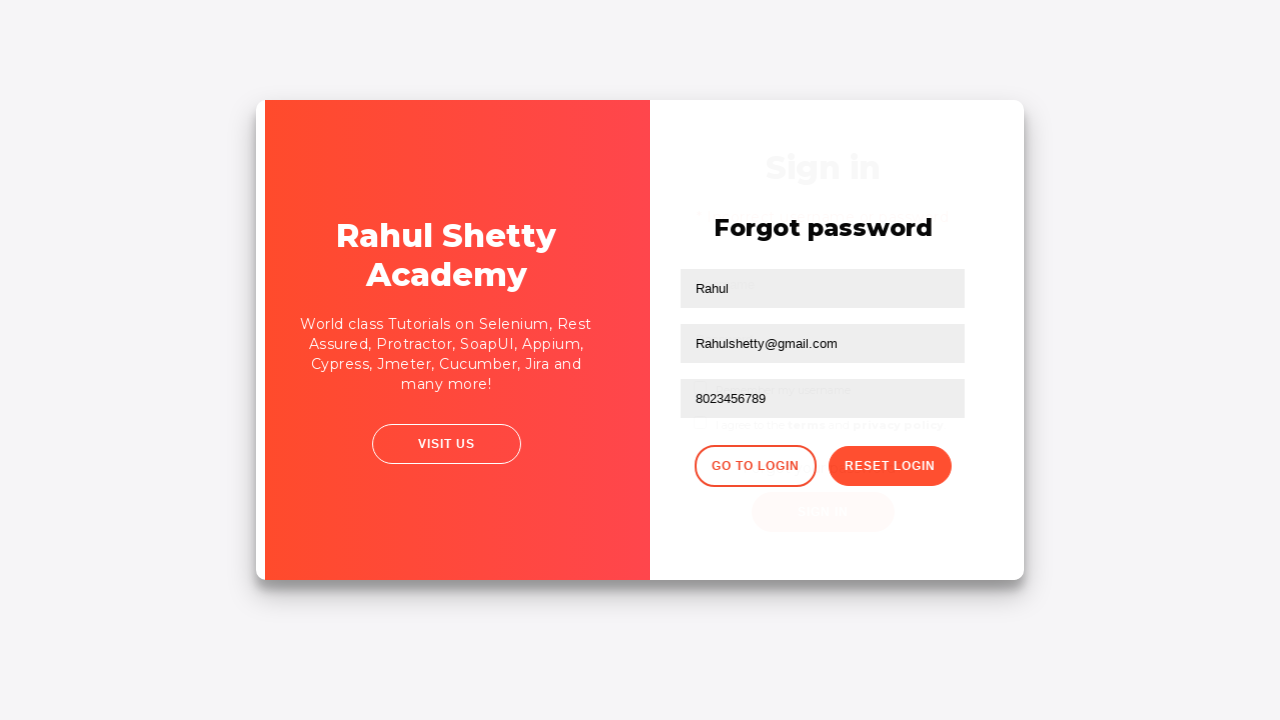

Filled username field again with 'rahul' on #inputUsername
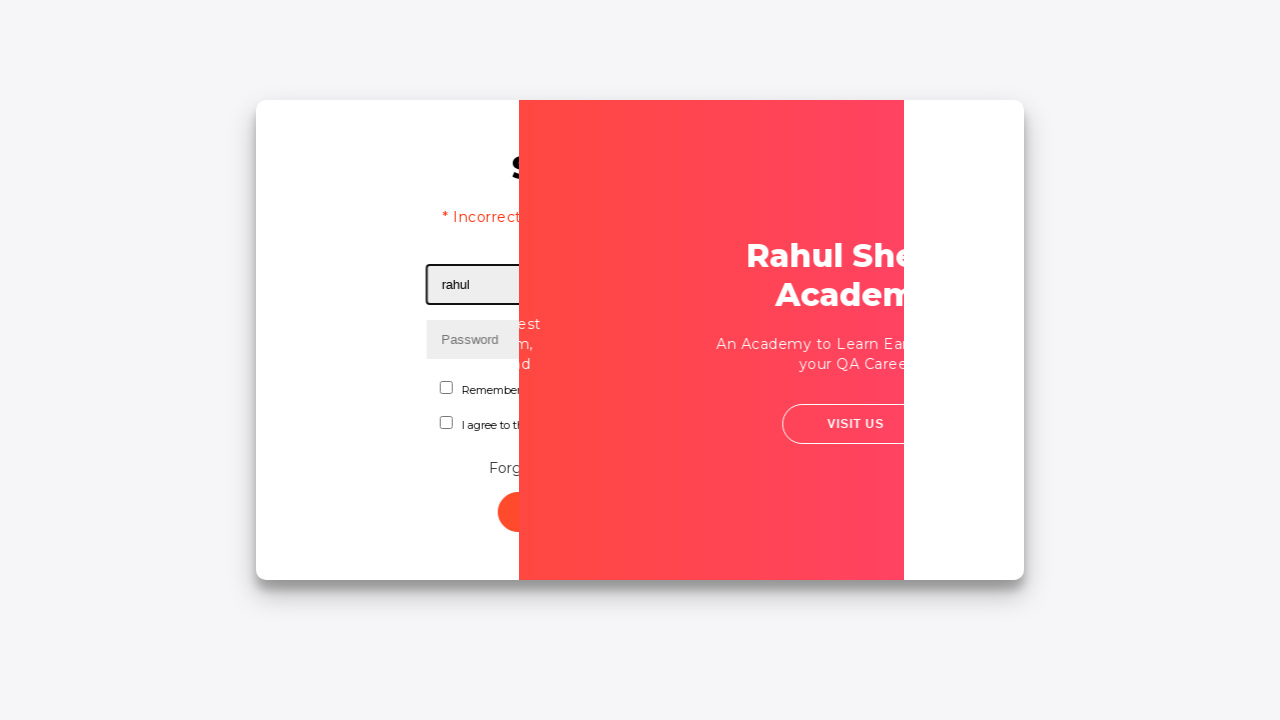

Filled password field with correct password 'rahulshettyacademy' on input[type='password']
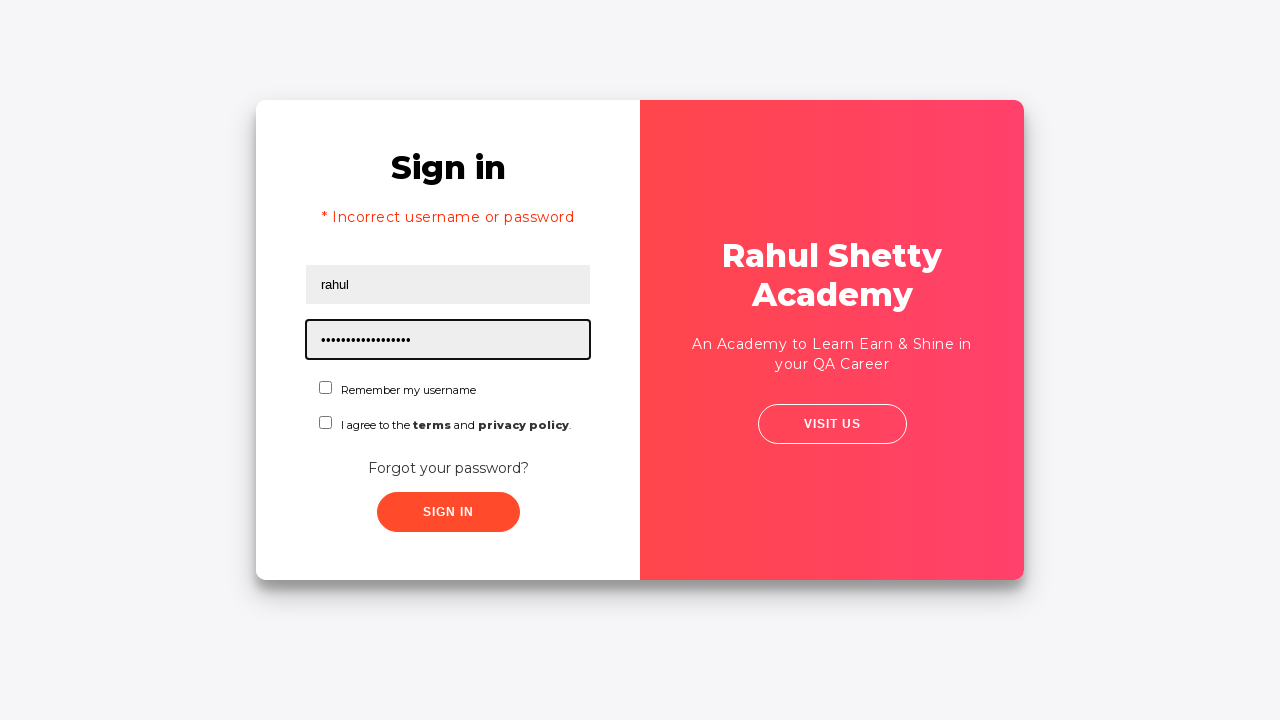

Checked first checkbox at (326, 388) on #chkboxOne
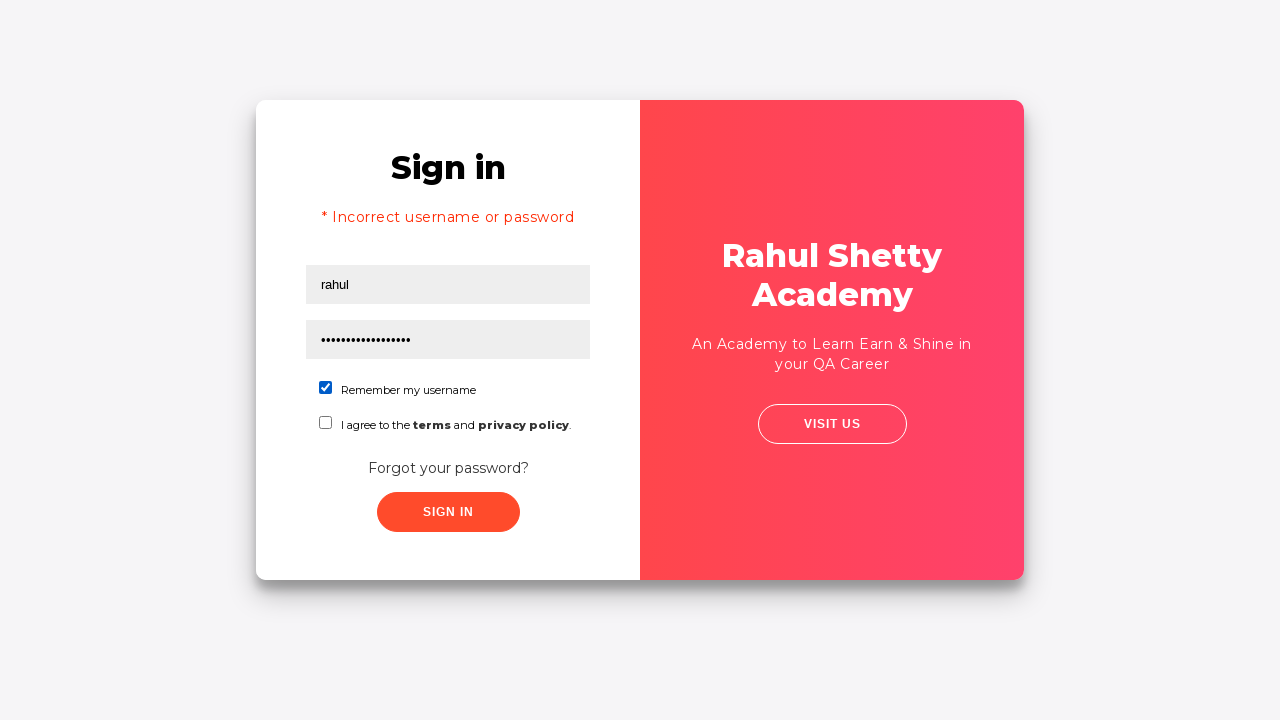

Checked second checkbox at (326, 422) on #chkboxTwo
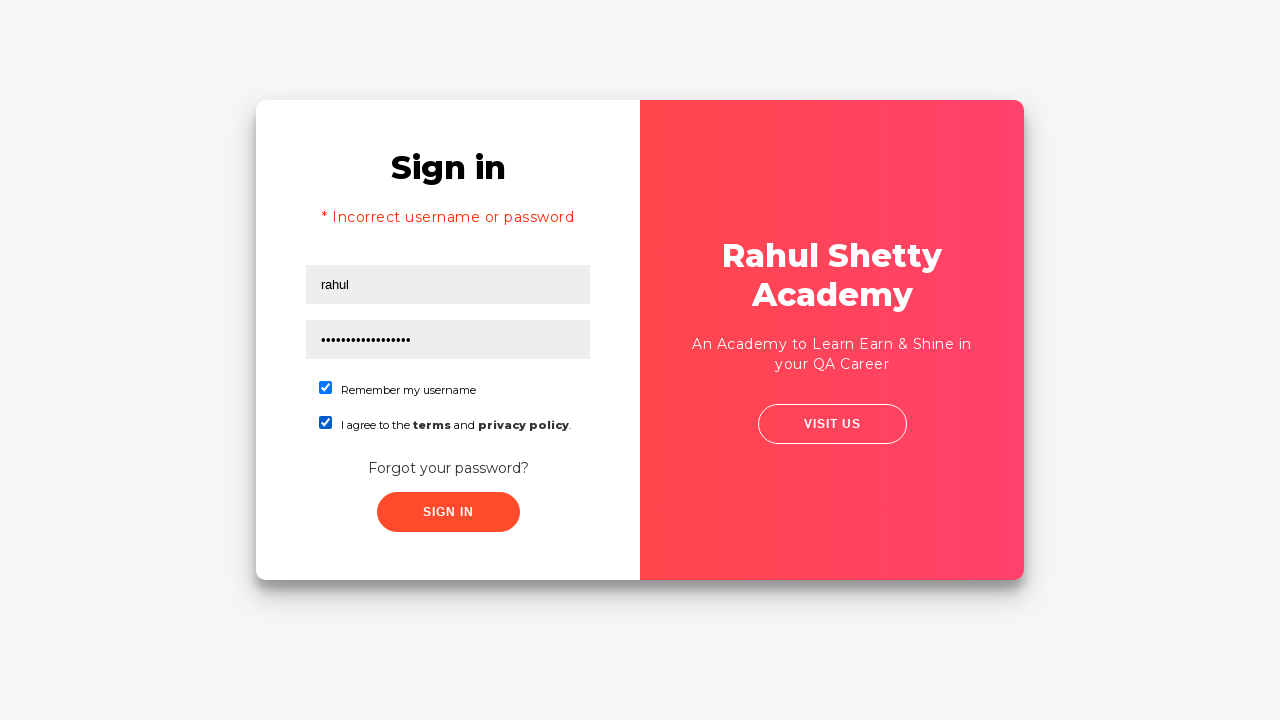

Clicked submit button to complete login at (448, 512) on button.submit
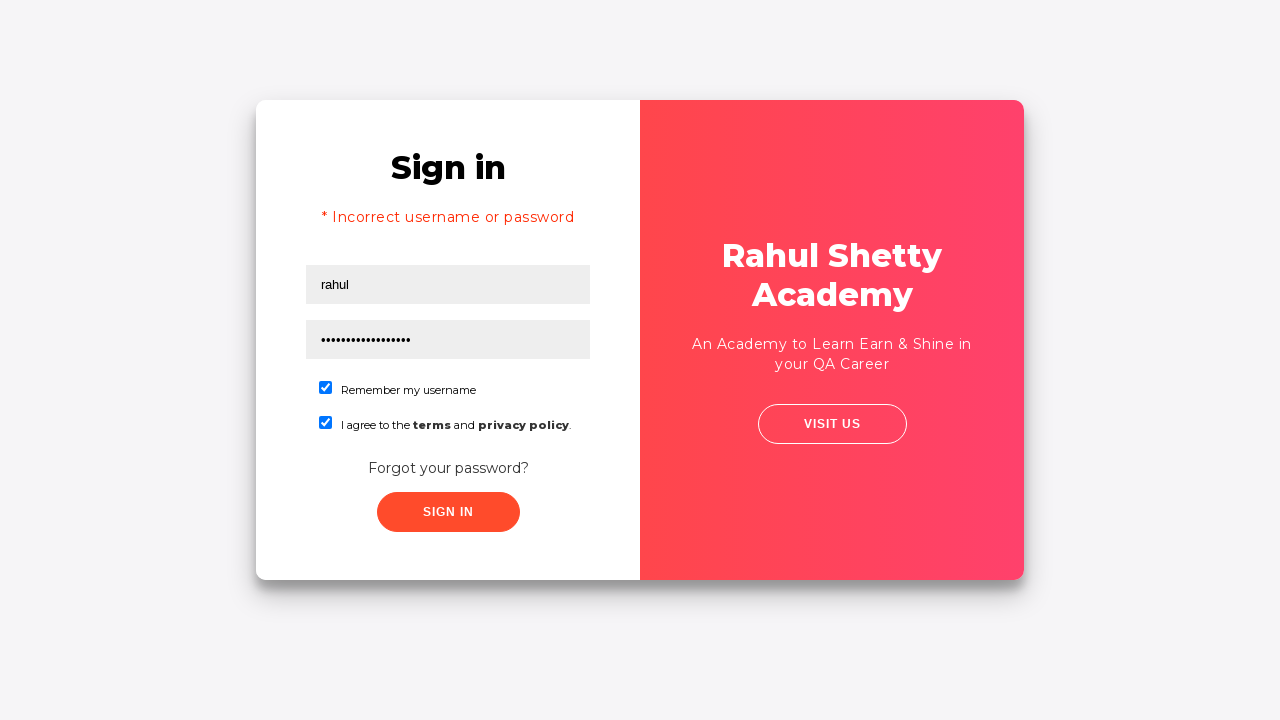

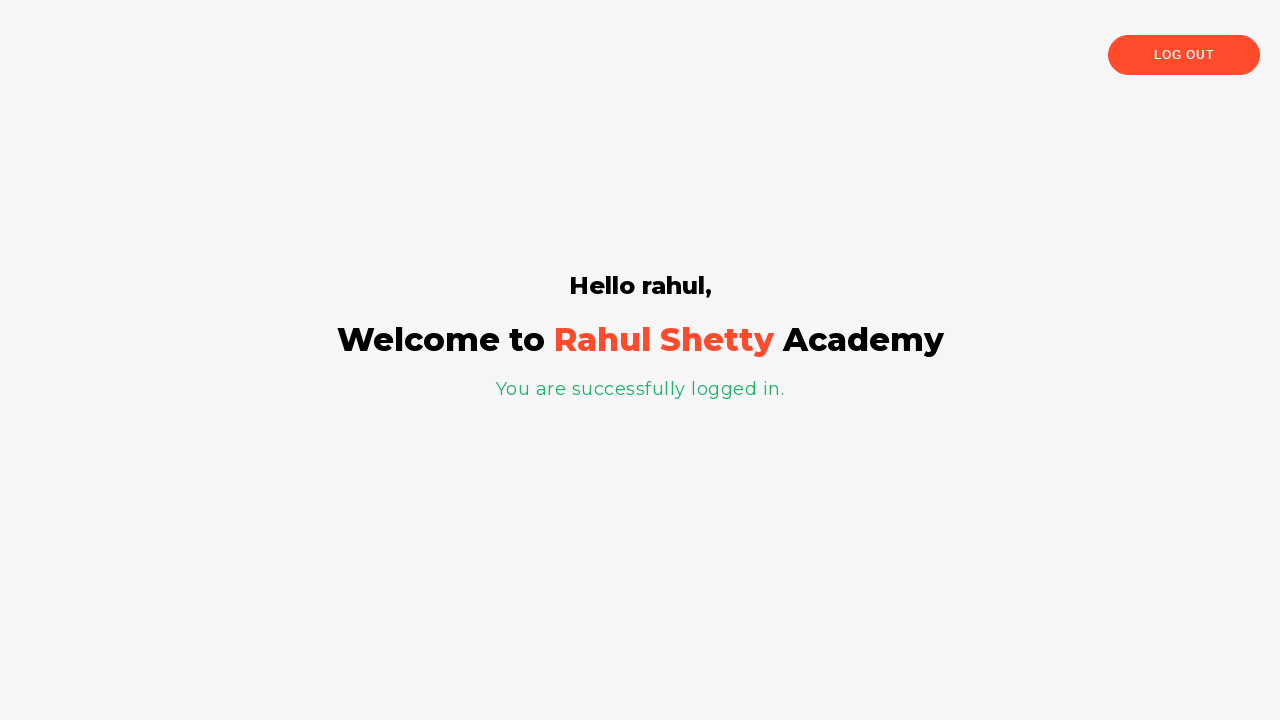